Tests word counter with two words and verifies word count equals 2

Starting URL: https://wordcounter.net/

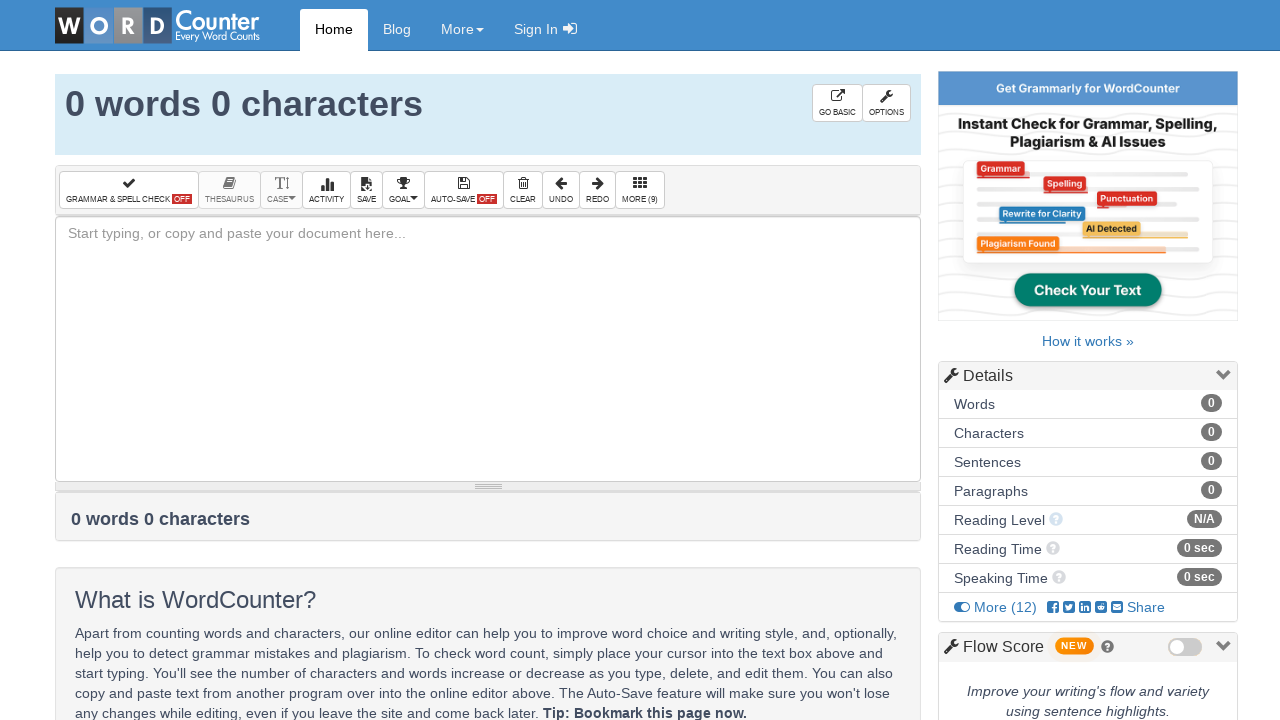

Filled text box with 'hello hello' (two words) on #box
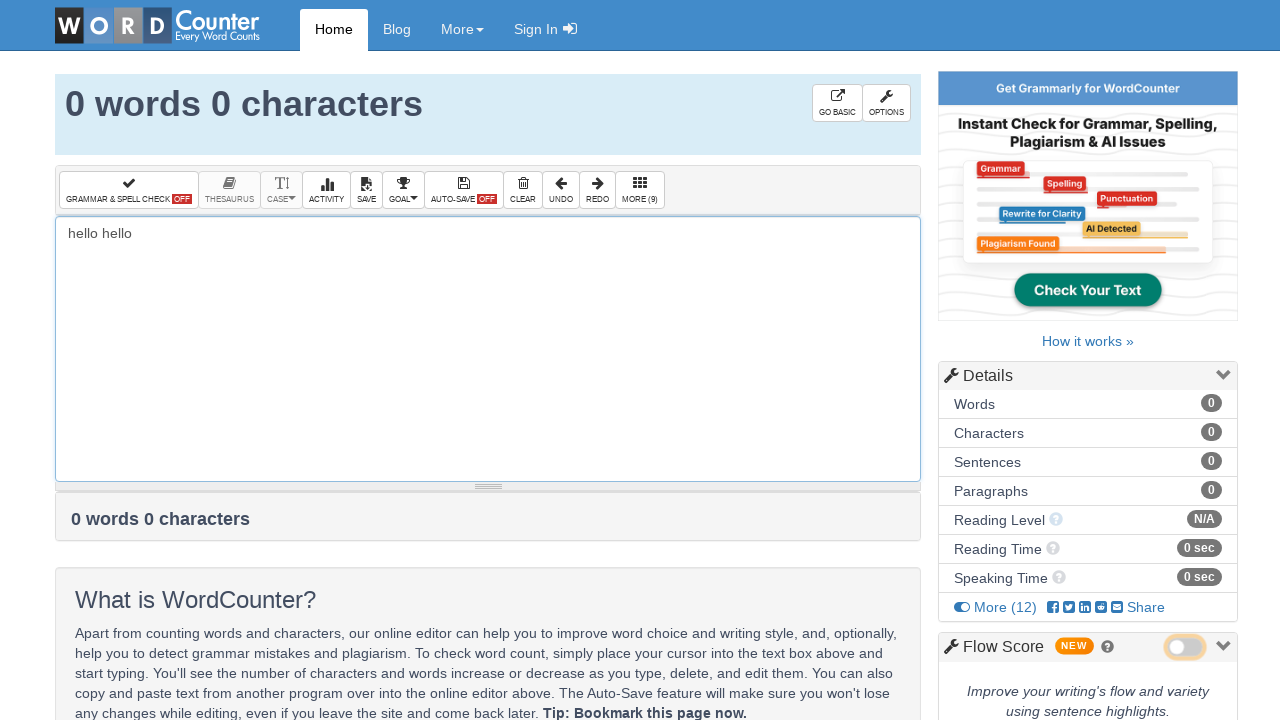

Word count element appeared and updated
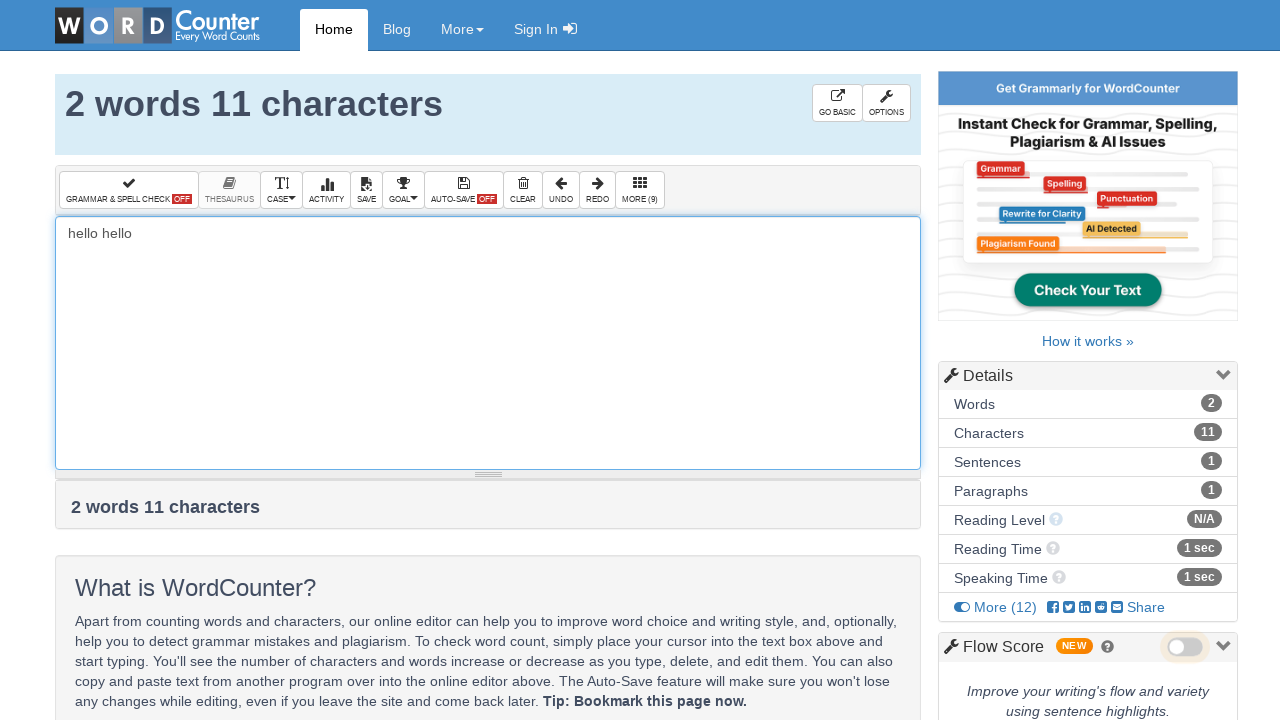

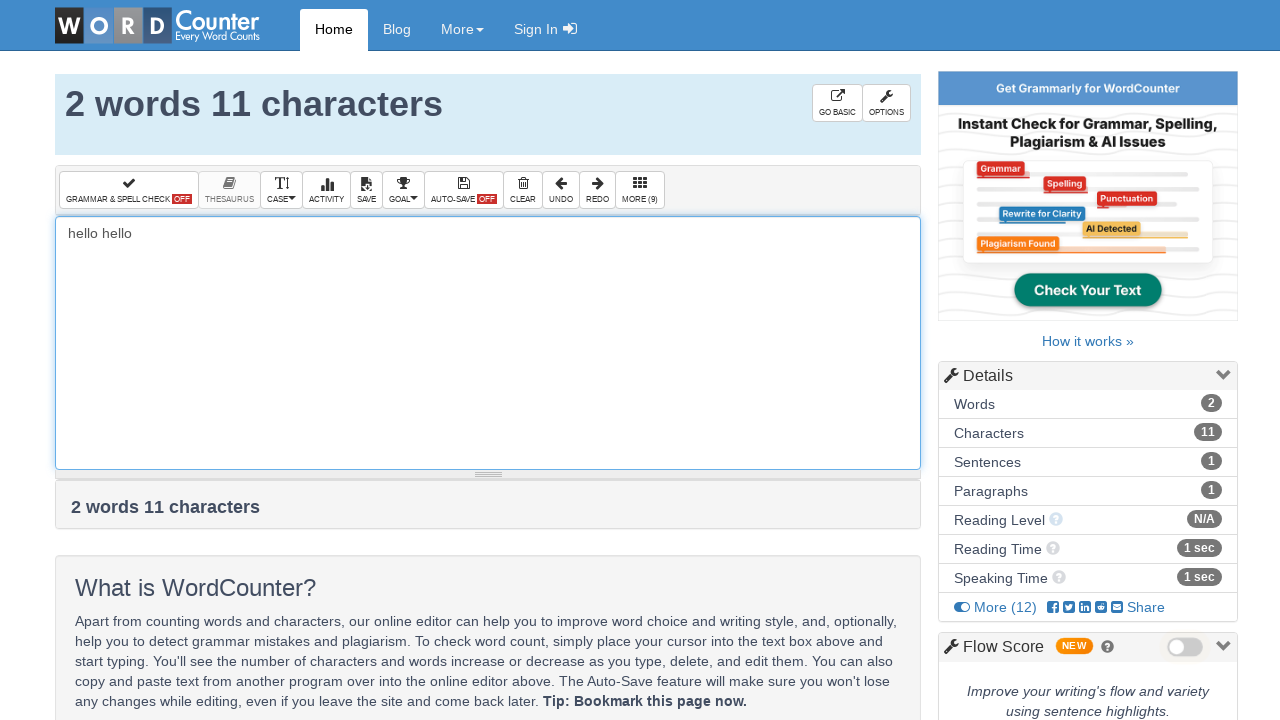